Tests a WhatsApp link generator tool by entering a phone number into the form field and interacting with the generate/copy button

Starting URL: https://www.invertexto.com/gerador-link-whatsapp

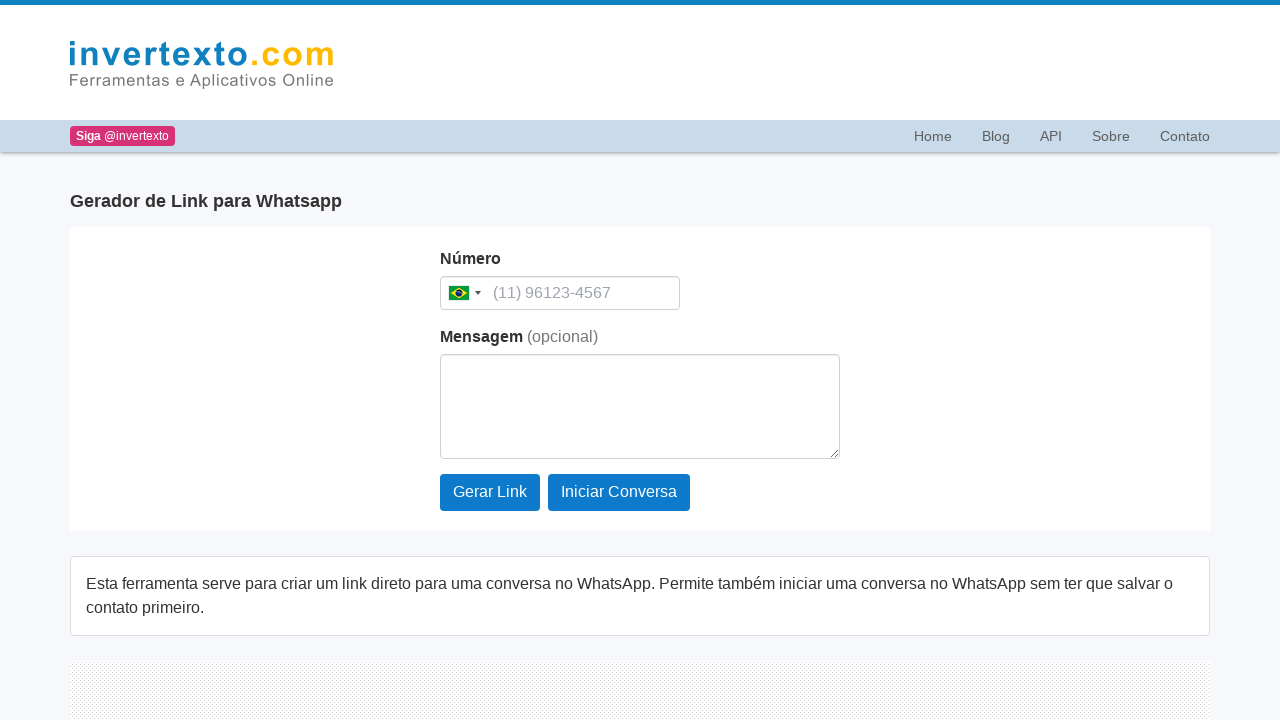

Waited for form input field to load
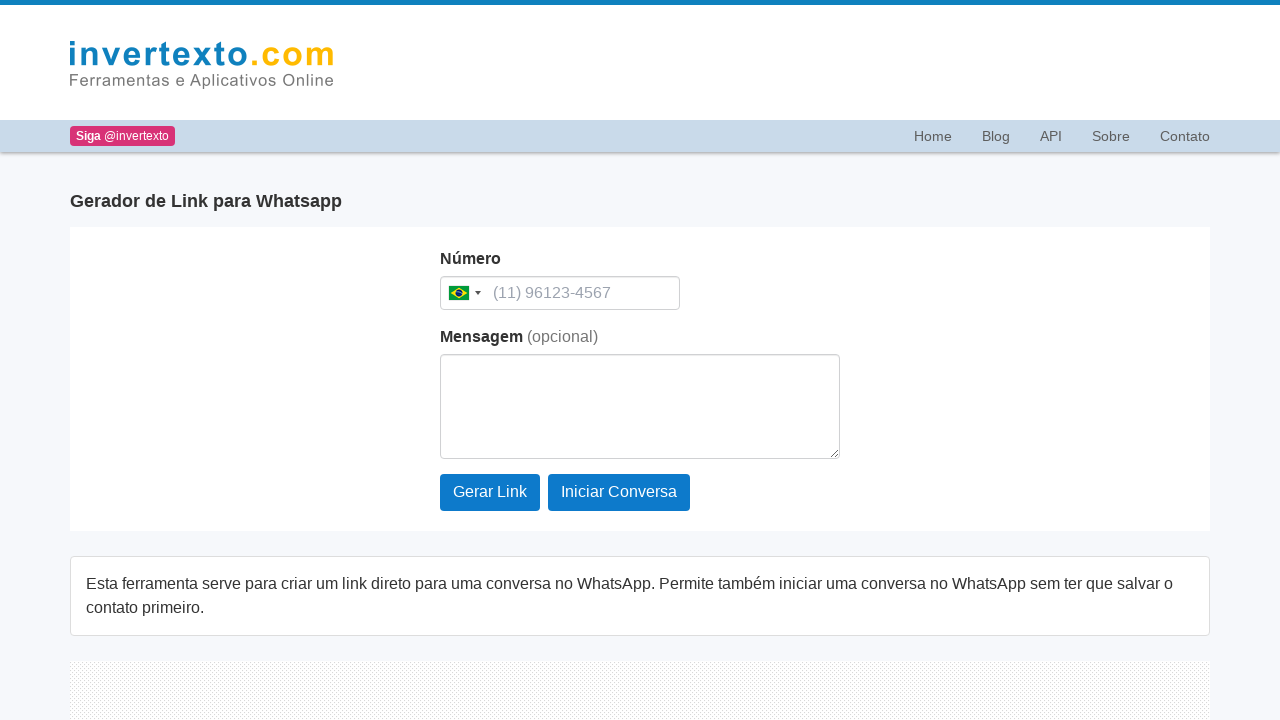

Entered phone number '5511987654321' into the form field on input.form-control >> nth=0
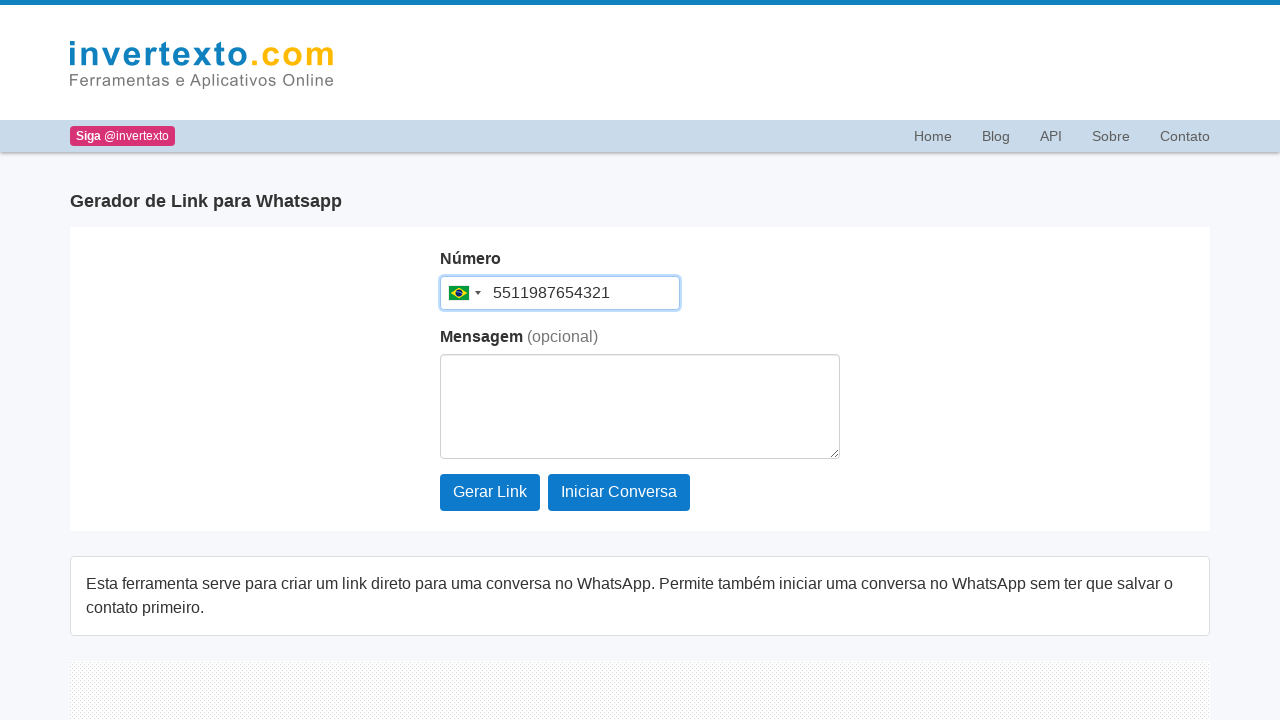

Pressed Enter to submit the phone number on input.form-control >> nth=0
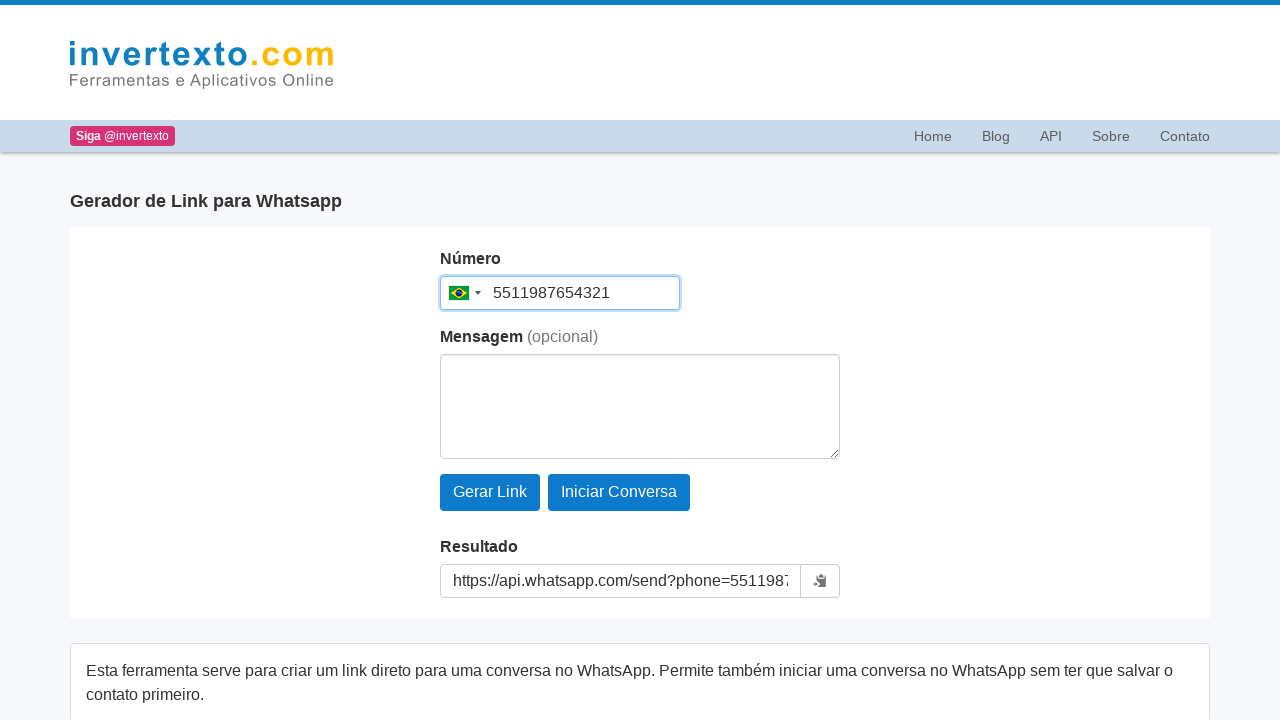

Waited 1 second for WhatsApp link generation
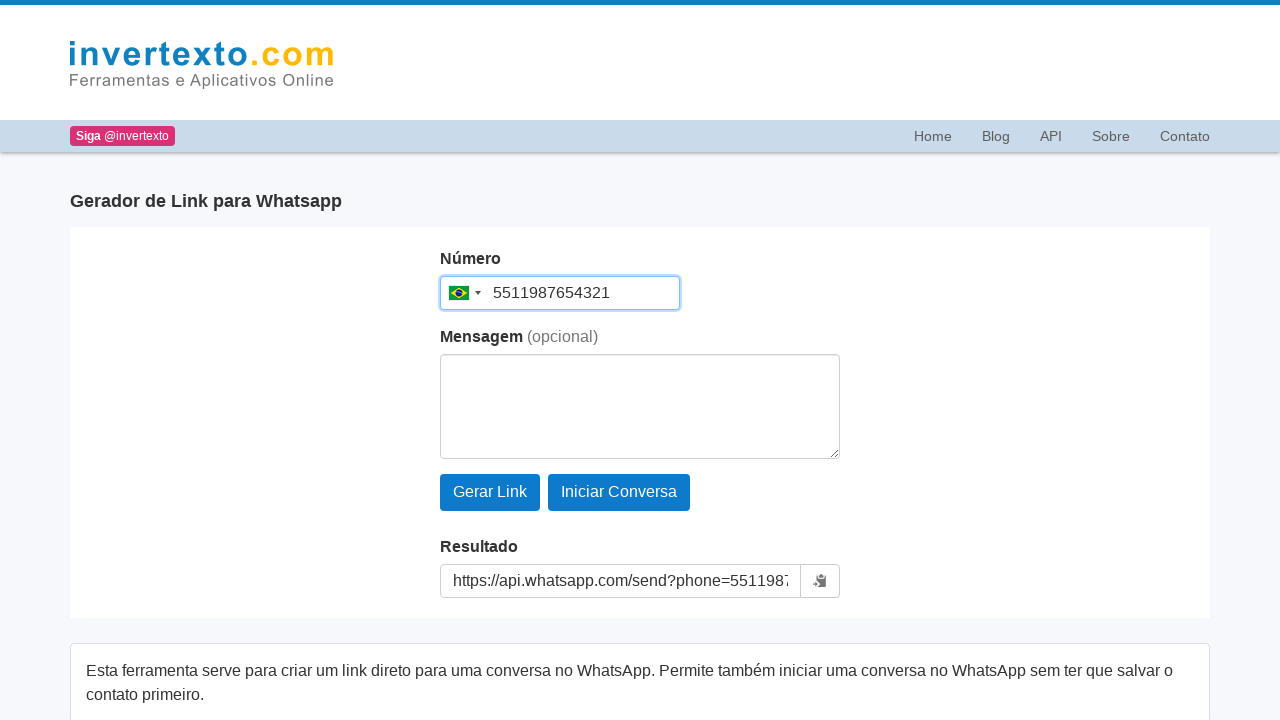

Clicked the generate/copy button to create WhatsApp link at (490, 493) on button.btn.btn-classic
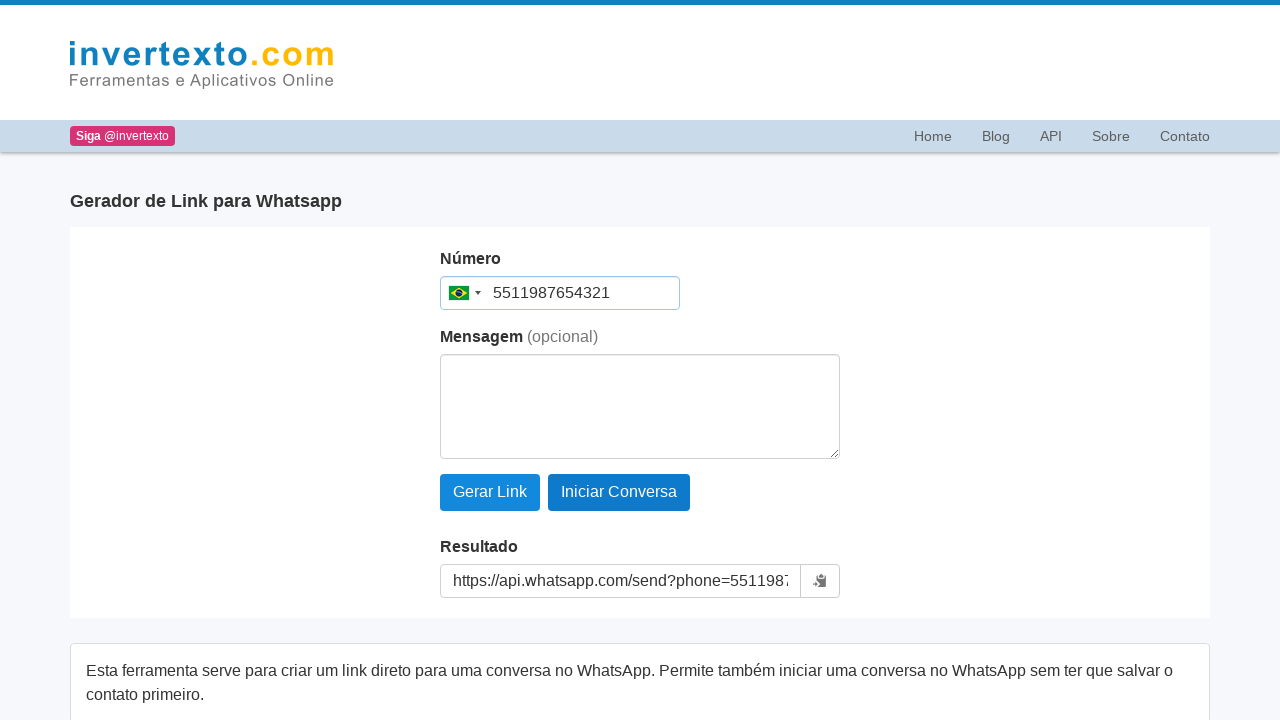

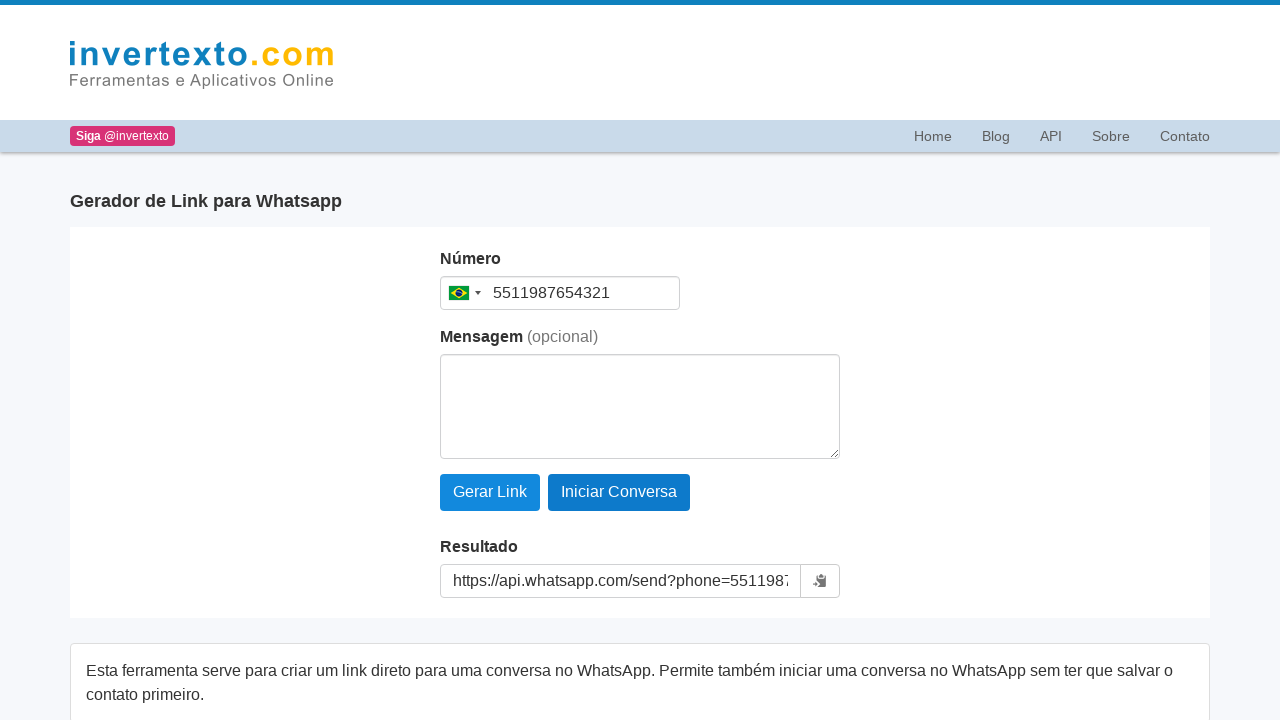